Tests sorting search results by price in descending order by performing a search and clicking the price column header twice

Starting URL: http://ss.com

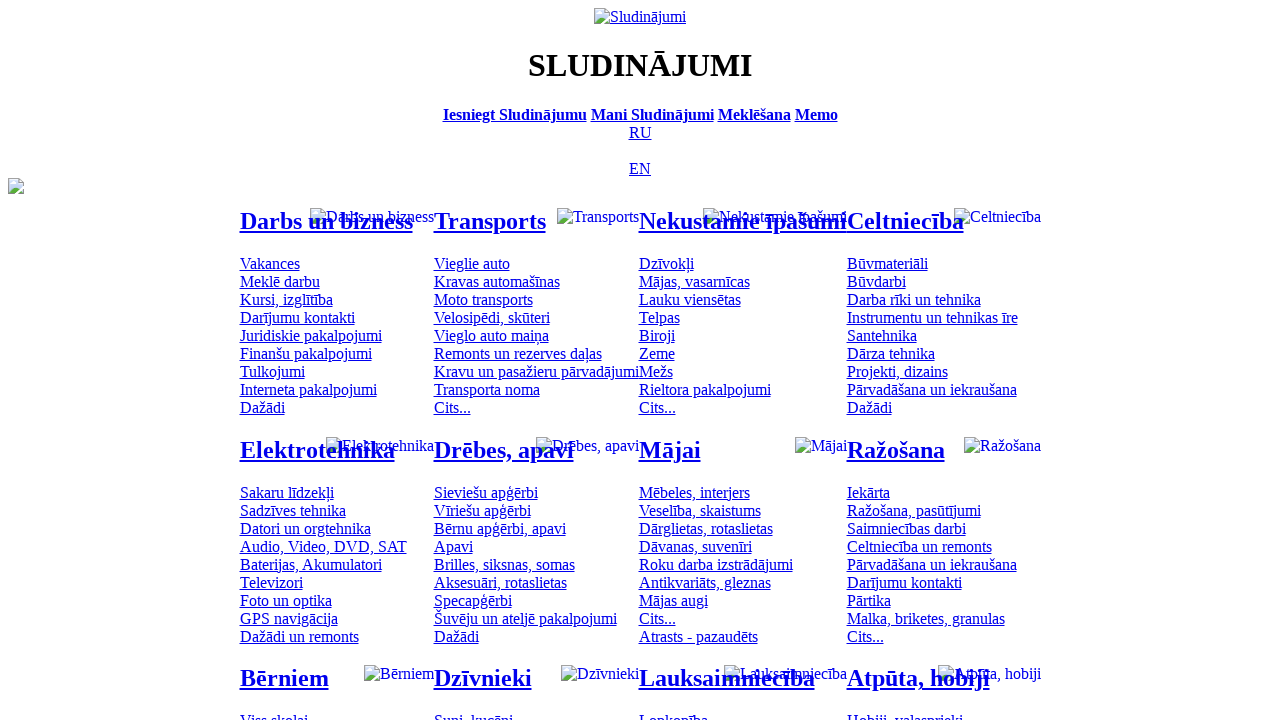

Navigated to http://ss.com
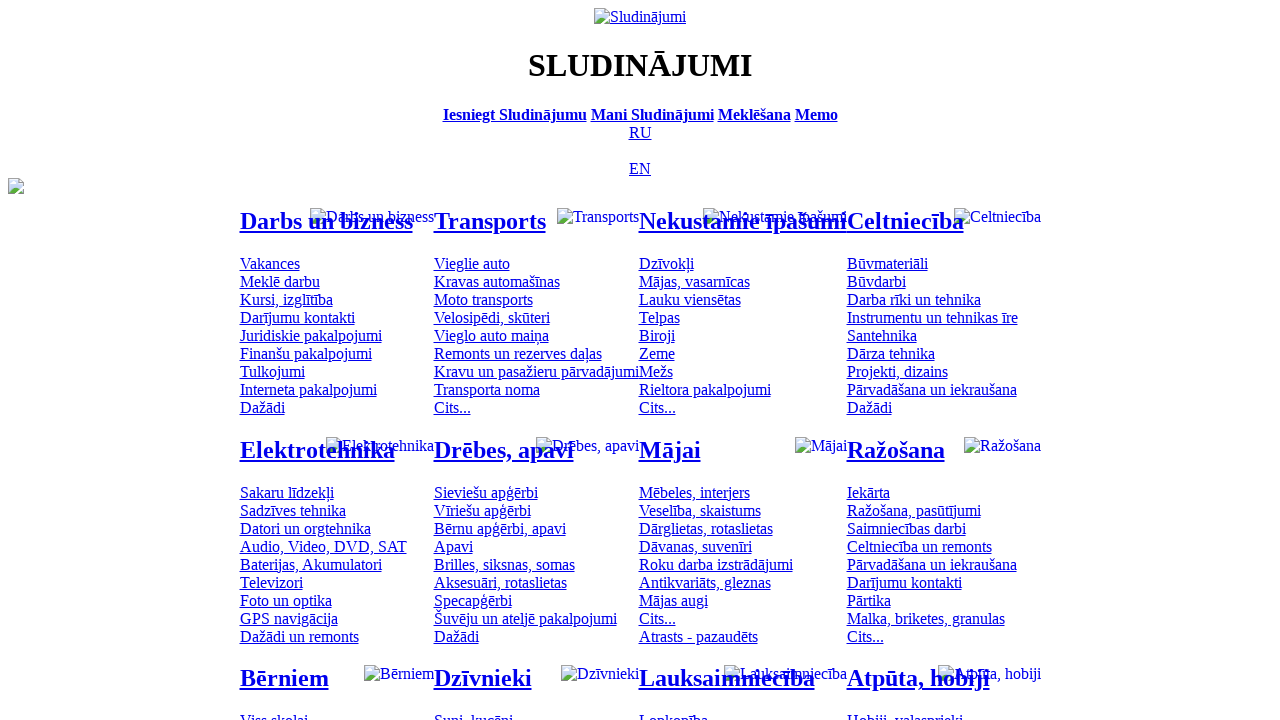

Clicked on Russian language option at (640, 132) on [title='По-русски']
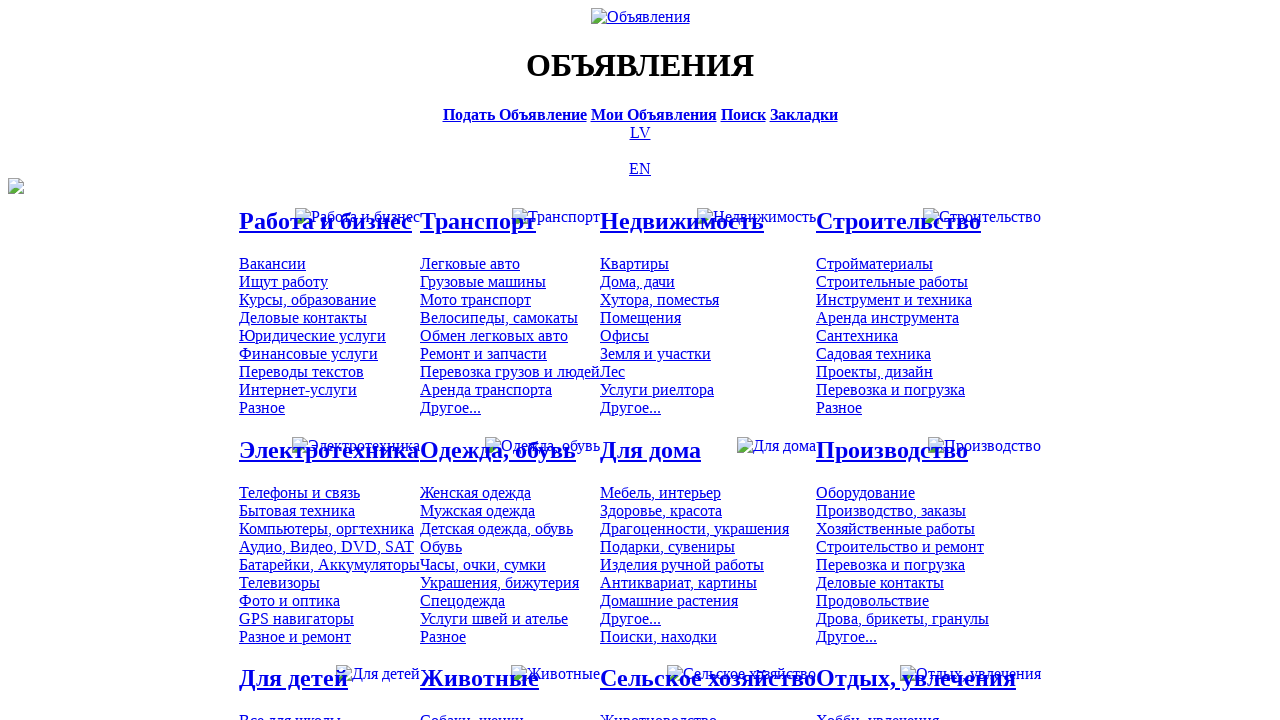

Clicked on search bar at (743, 114) on [title='Искать объявления']
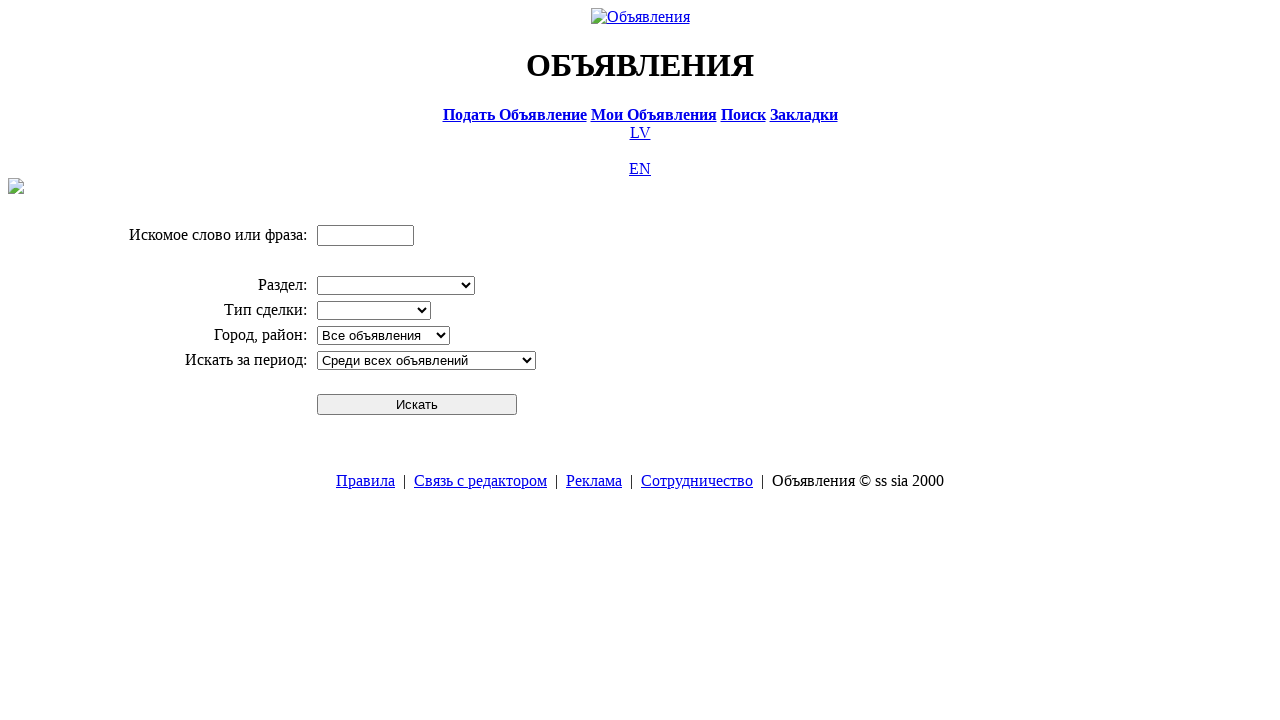

Entered search term 'Компьютер' on input[name='txt']
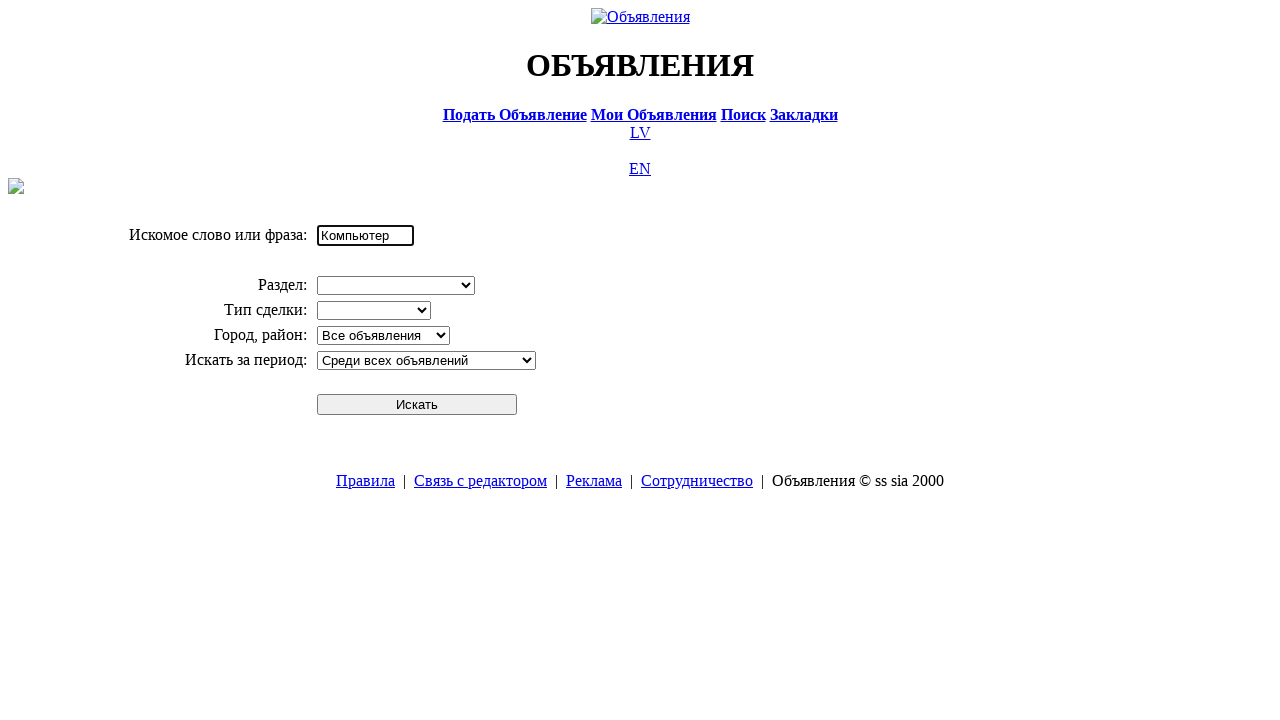

Selected 'Электротехника' from division dropdown on select[name='cid_0']
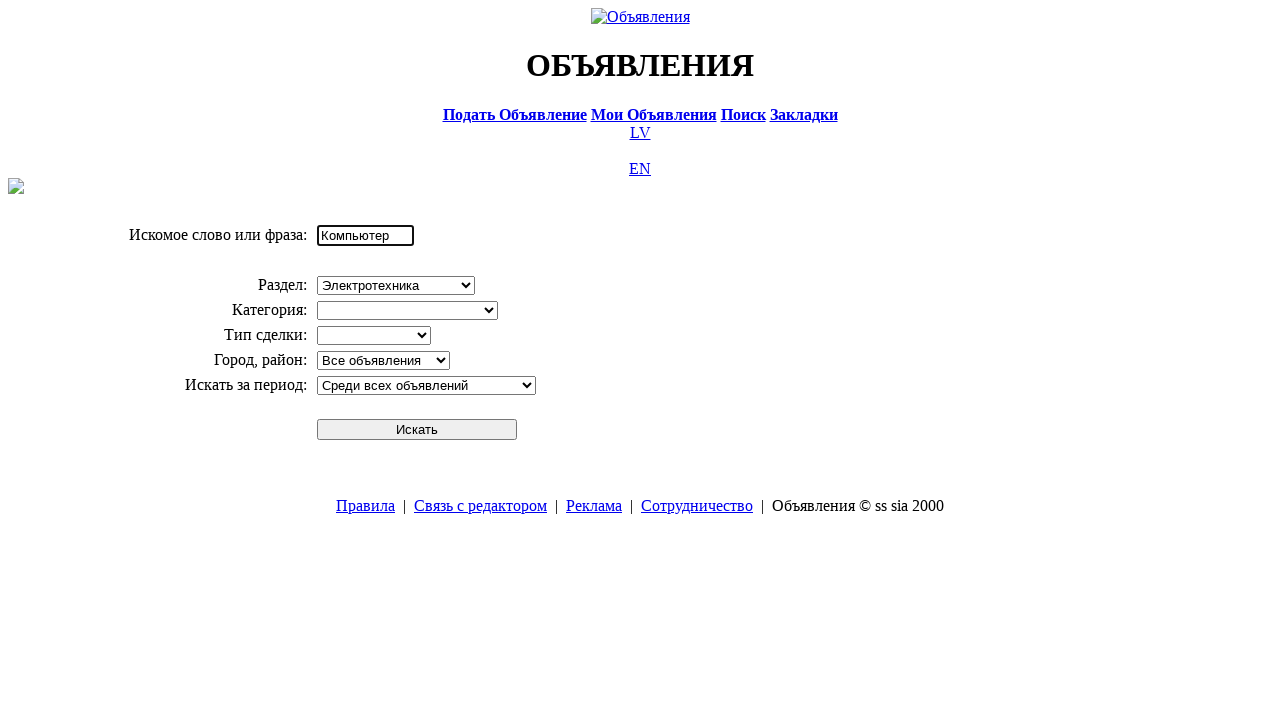

Selected 'Компьютеры, оргтехника' from category dropdown on select[name='cid_1']
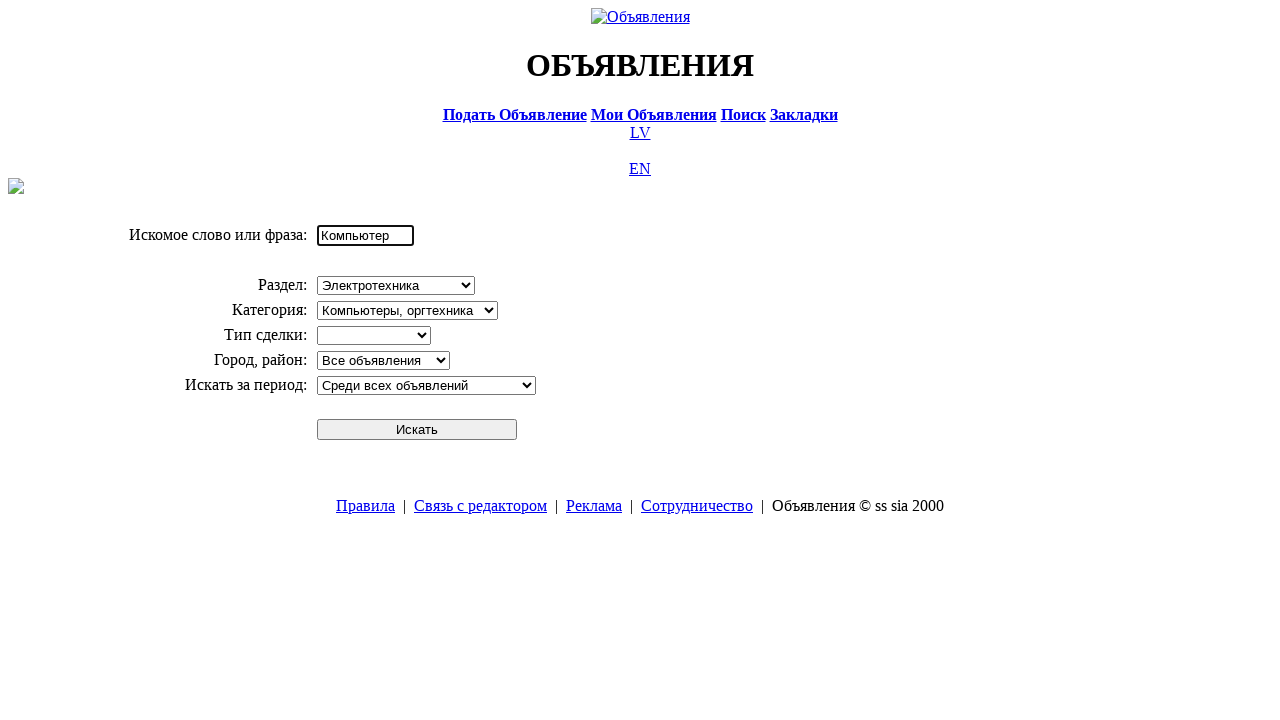

Clicked search button to perform search at (417, 429) on #sbtn
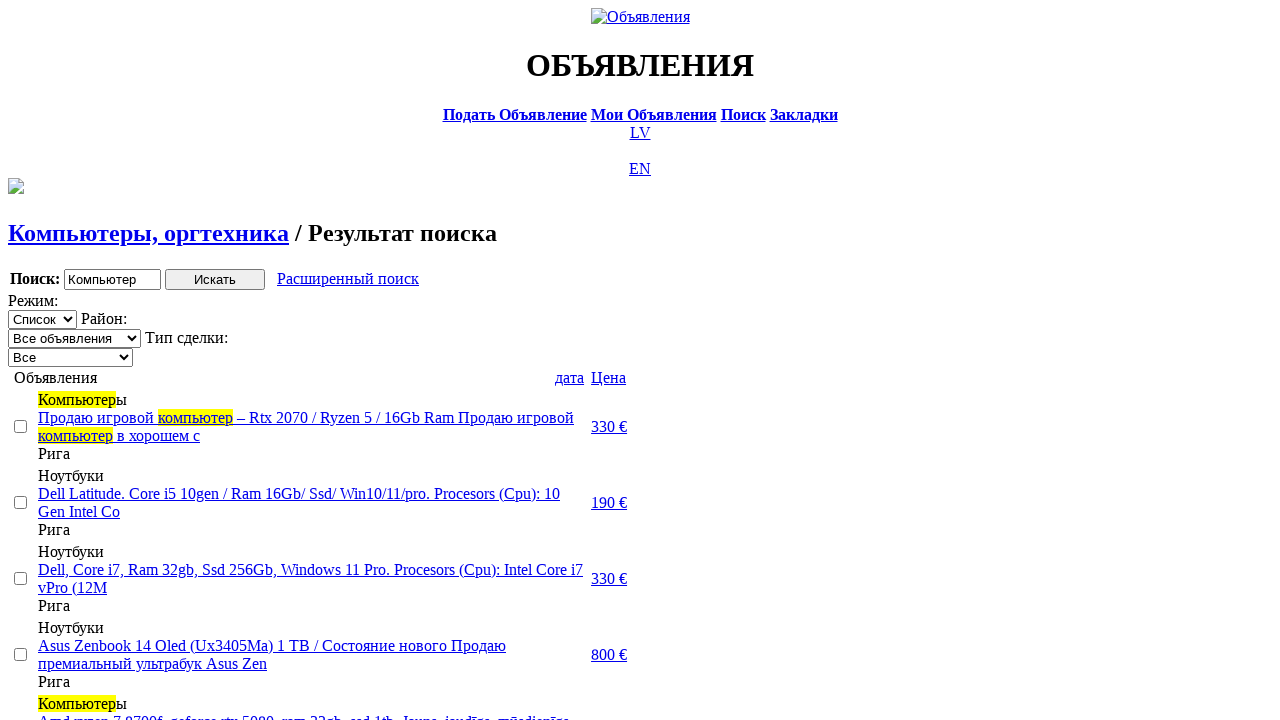

Search results loaded
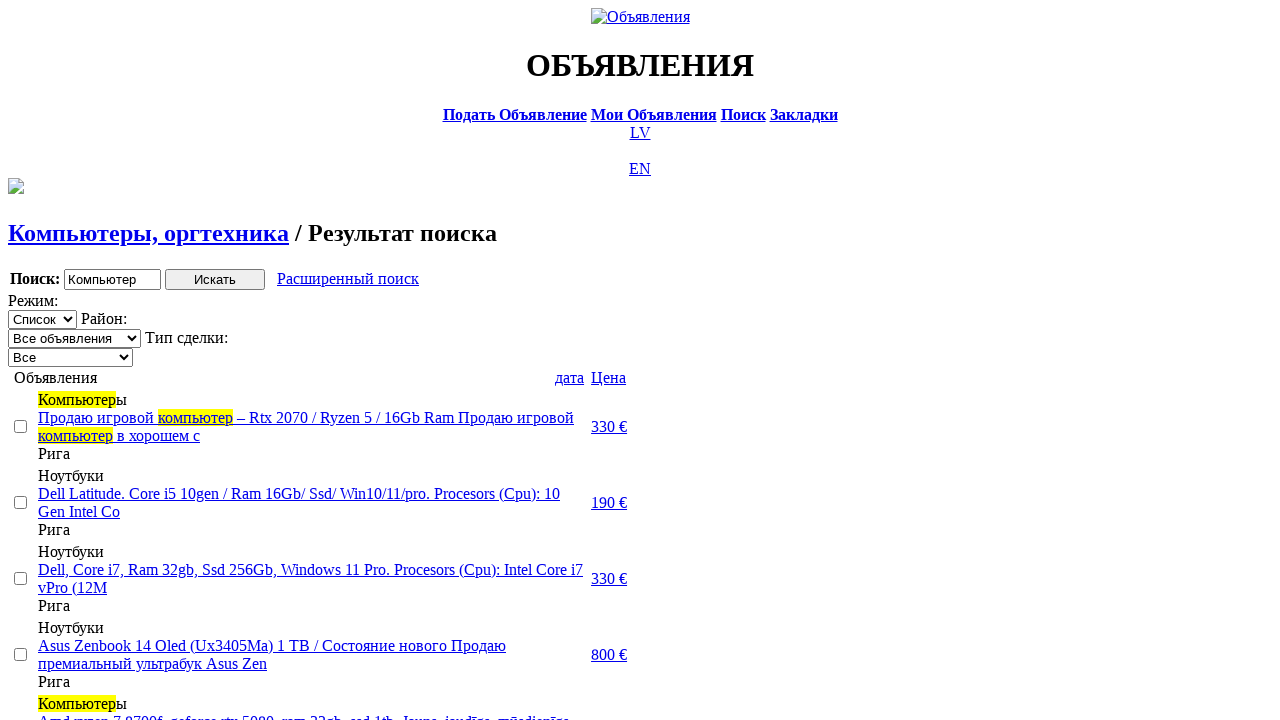

Clicked price column header to sort ascending at (609, 377) on text=Цена
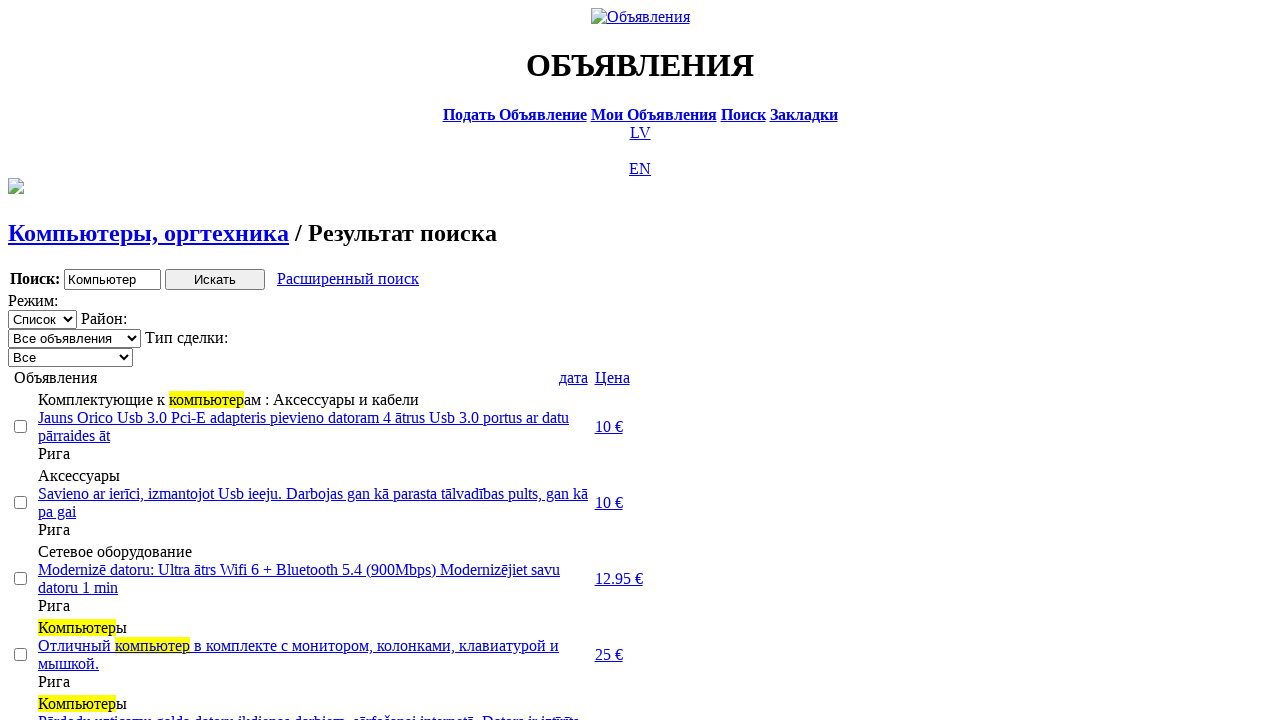

Clicked price column header again to sort descending at (612, 377) on text=Цена
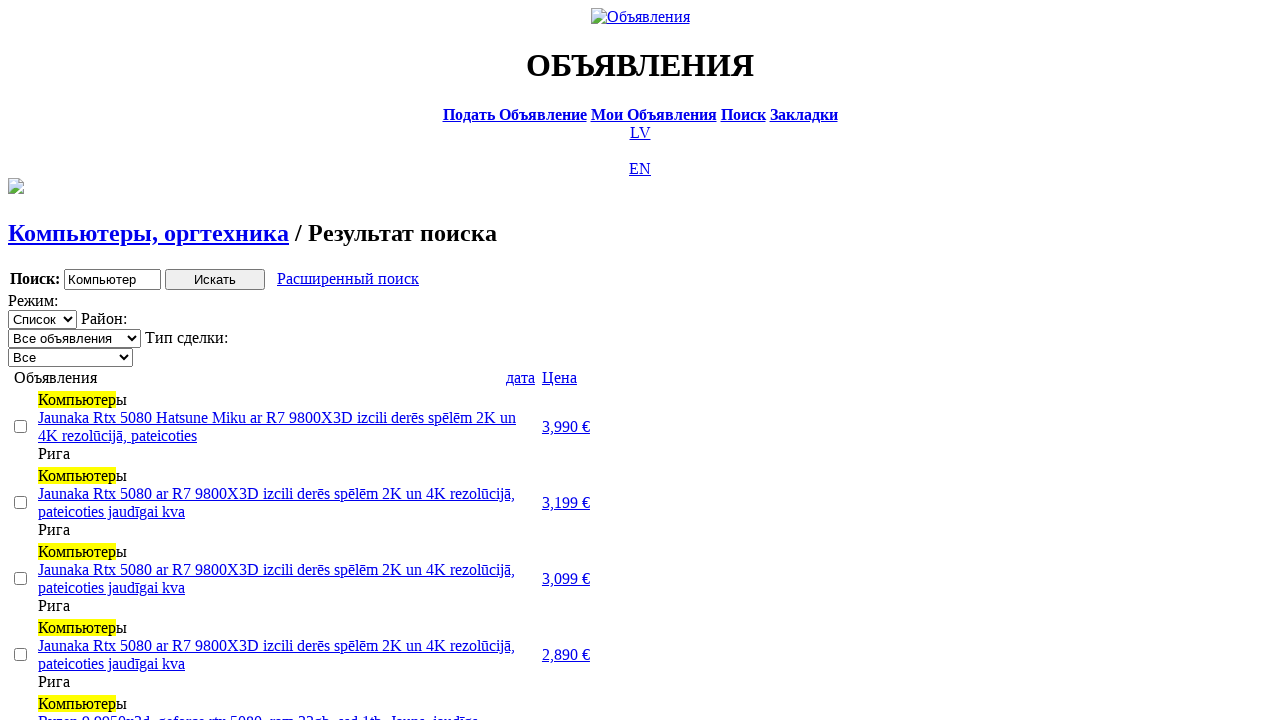

Verified search results are sorted by price in descending order
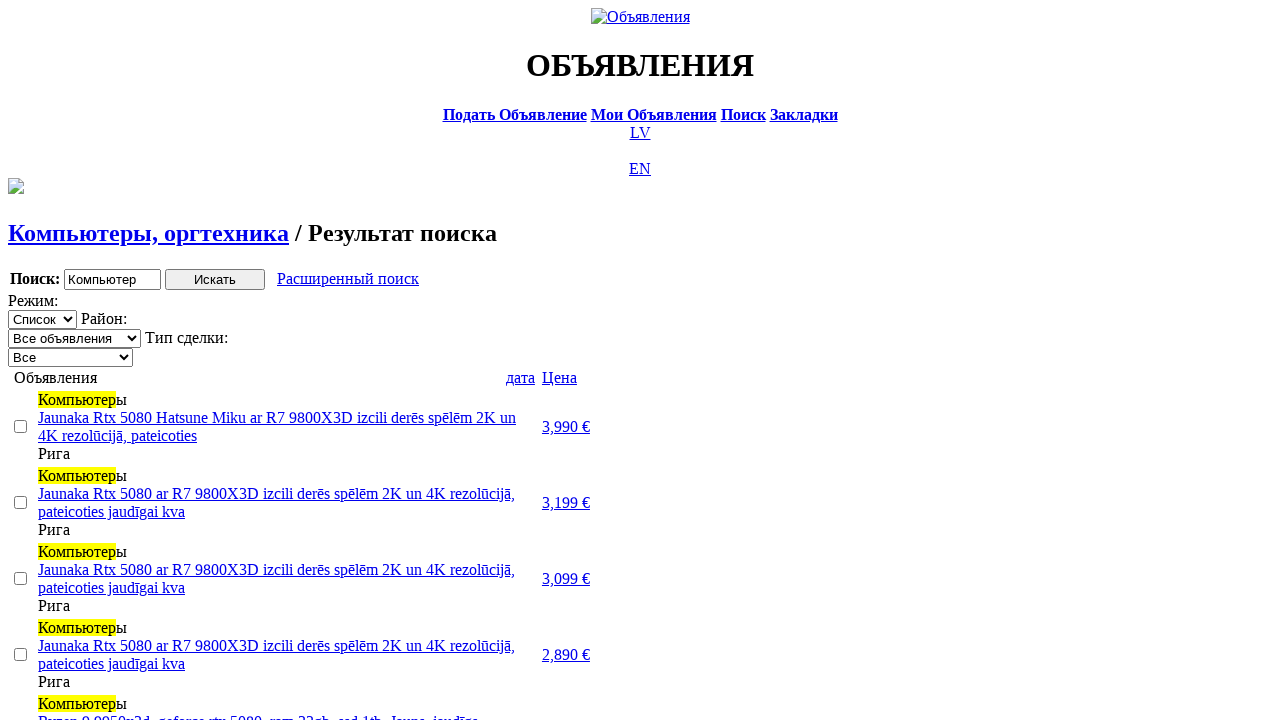

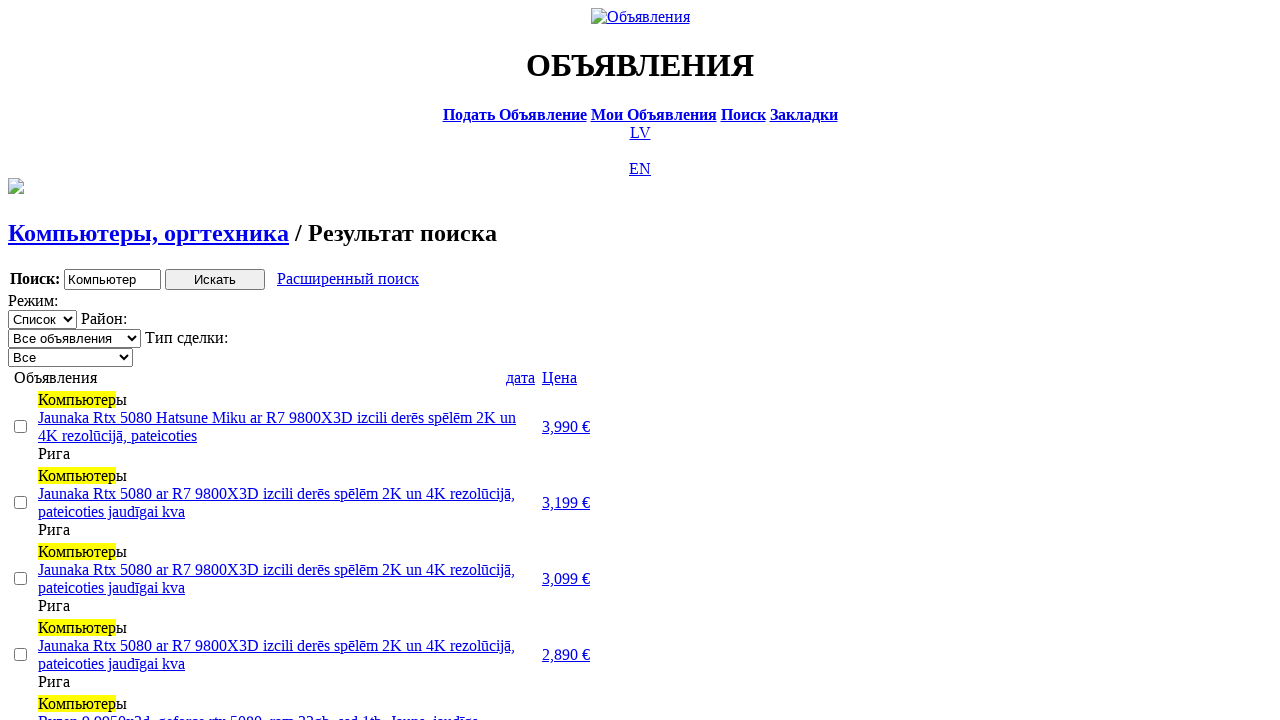